Tests JavaScript alert popup handling by clicking a button that triggers an alert, then accepting the alert dialog

Starting URL: https://demo.automationtesting.in/Alerts.html

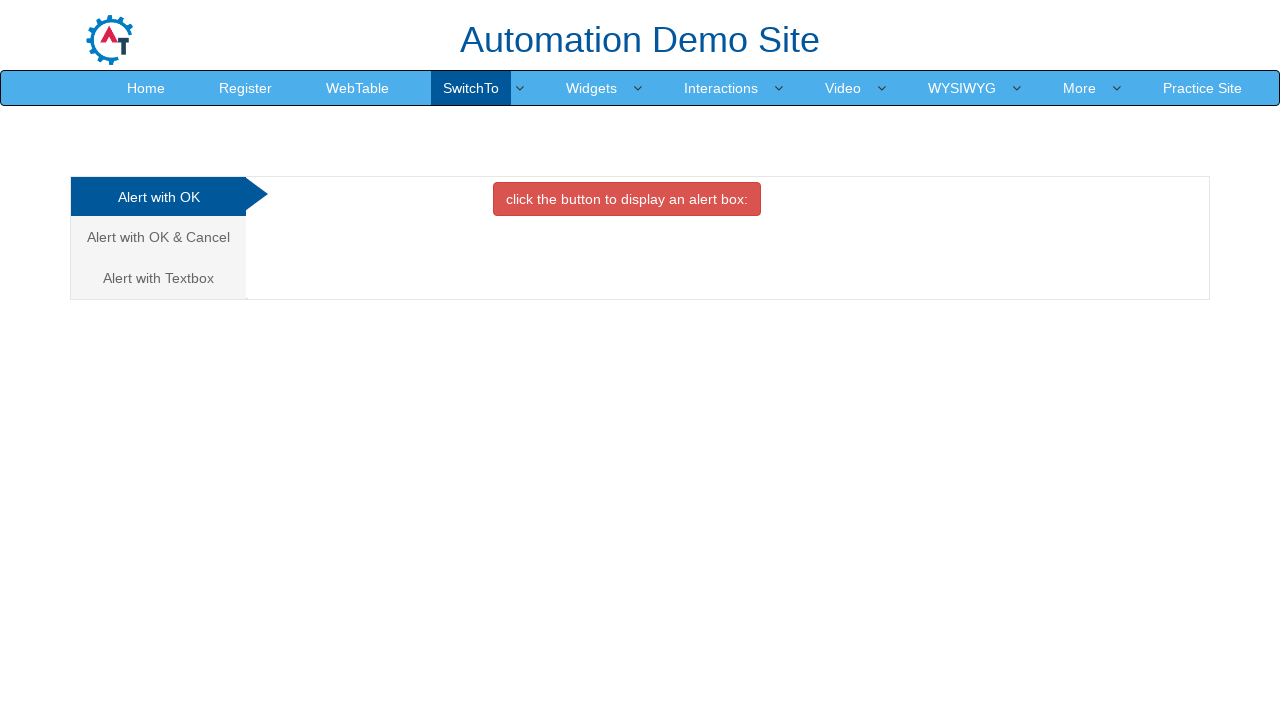

Clicked the danger button to trigger the alert at (627, 199) on button.btn.btn-danger
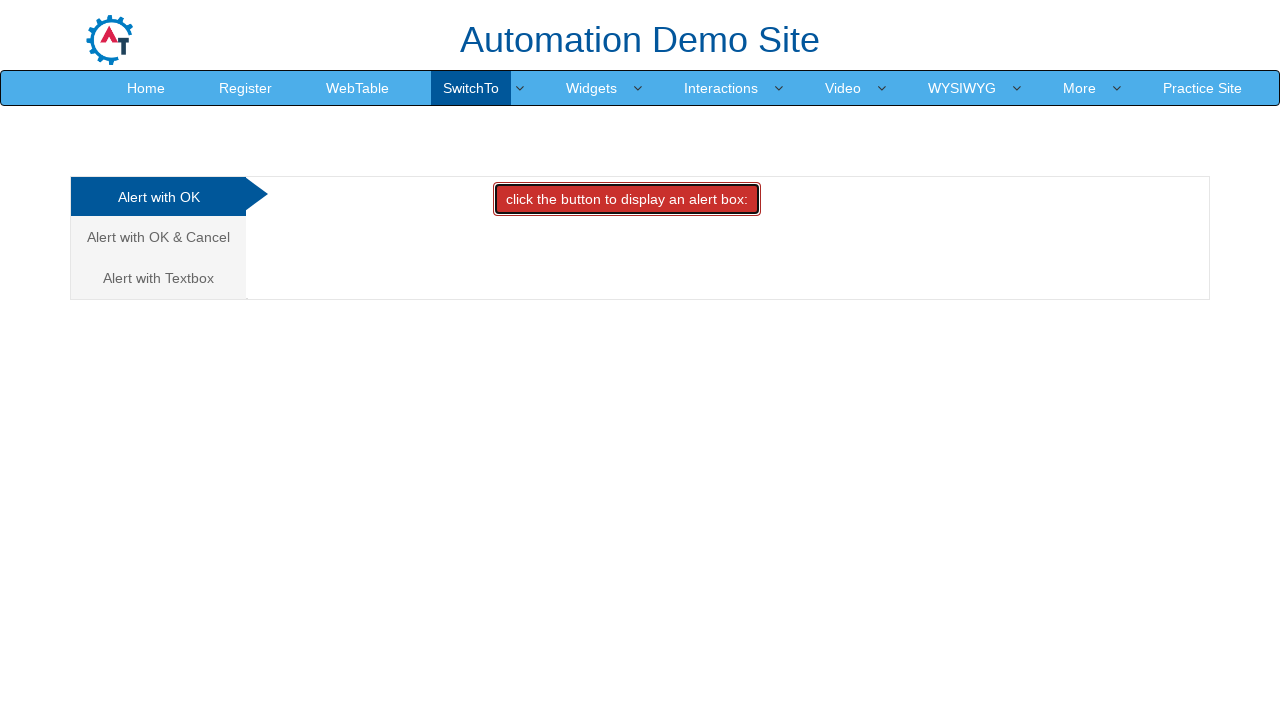

Set up dialog handler to accept alerts
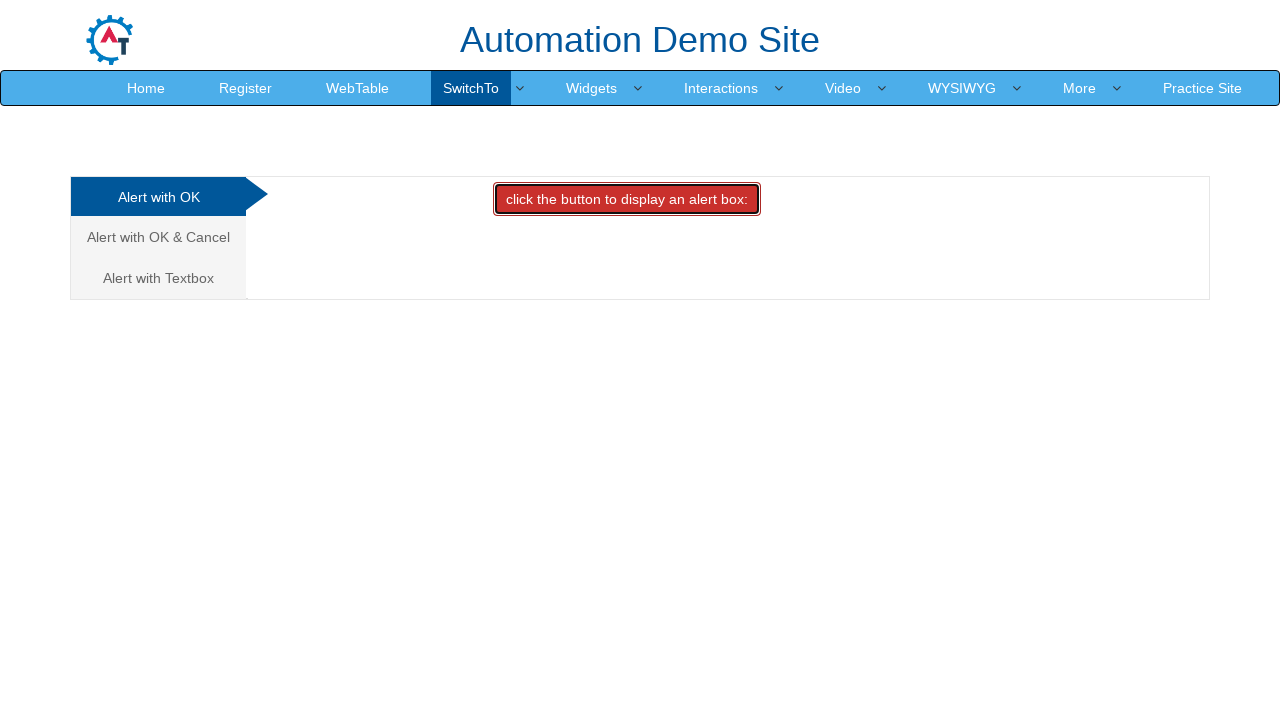

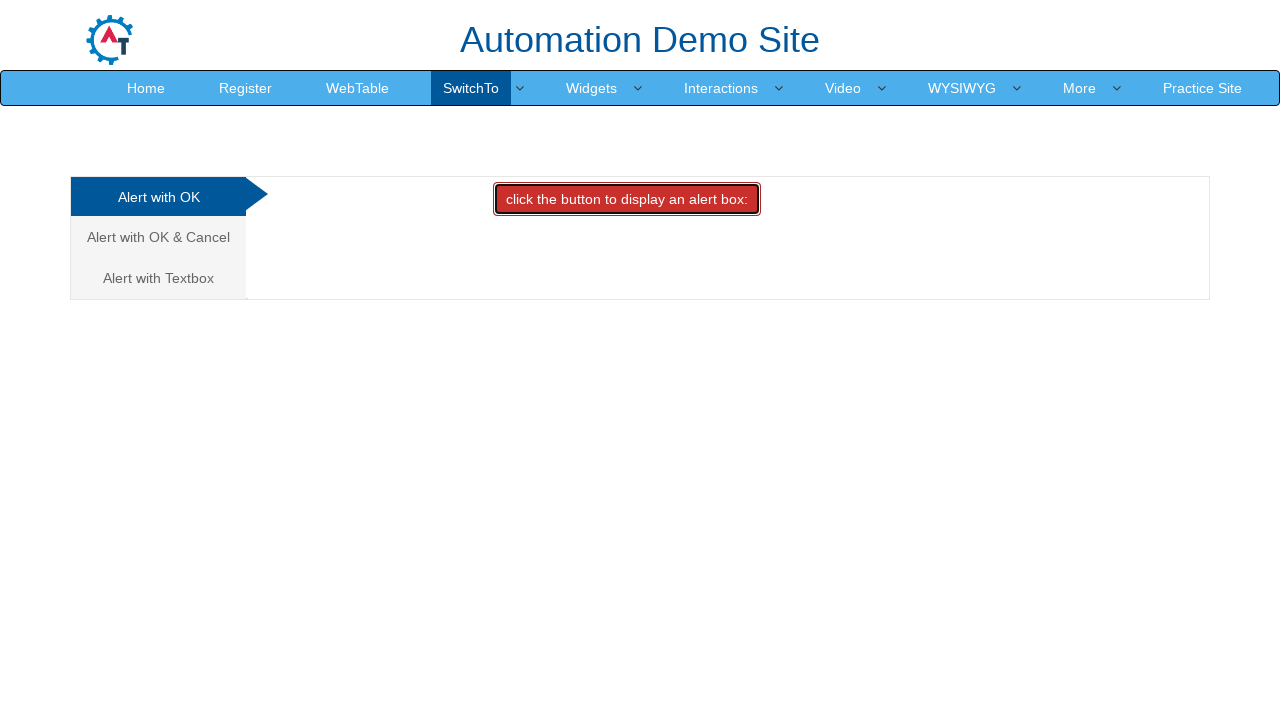